Tests the jQuery UI draggable widget by switching to the iframe and performing a drag-and-drop action on the draggable element

Starting URL: https://jqueryui.com/draggable

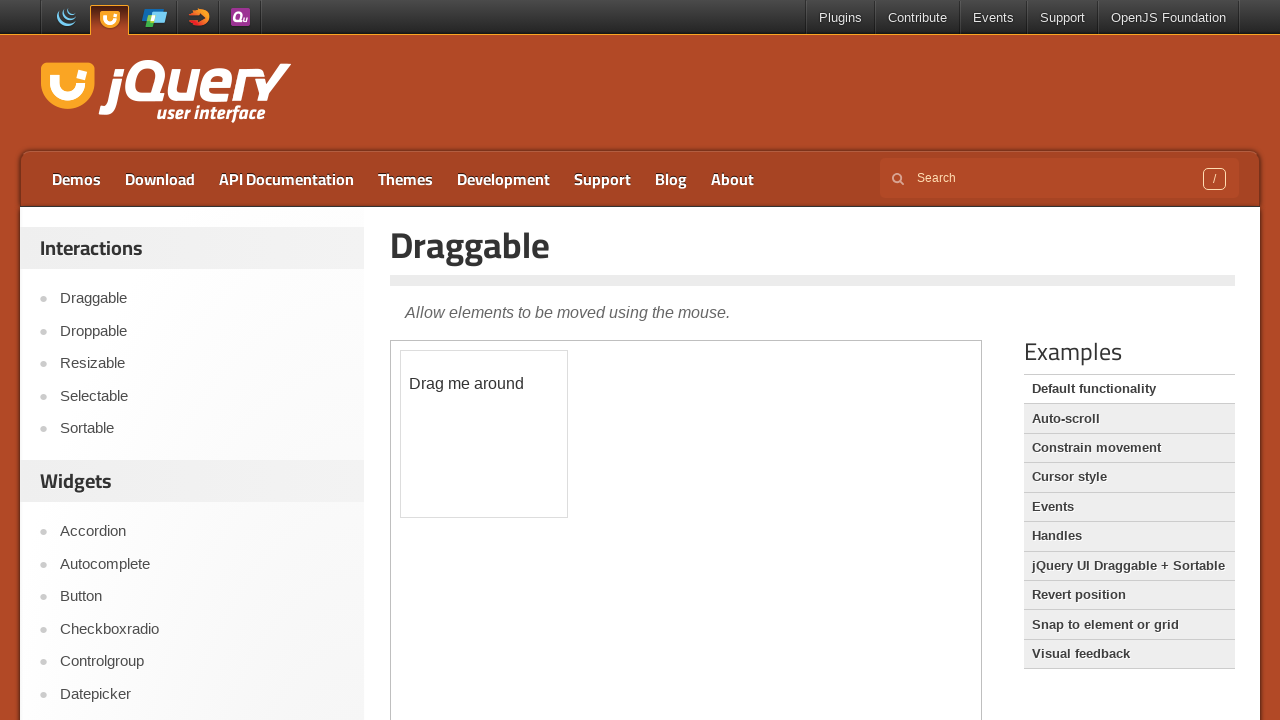

Located the iframe containing the draggable demo
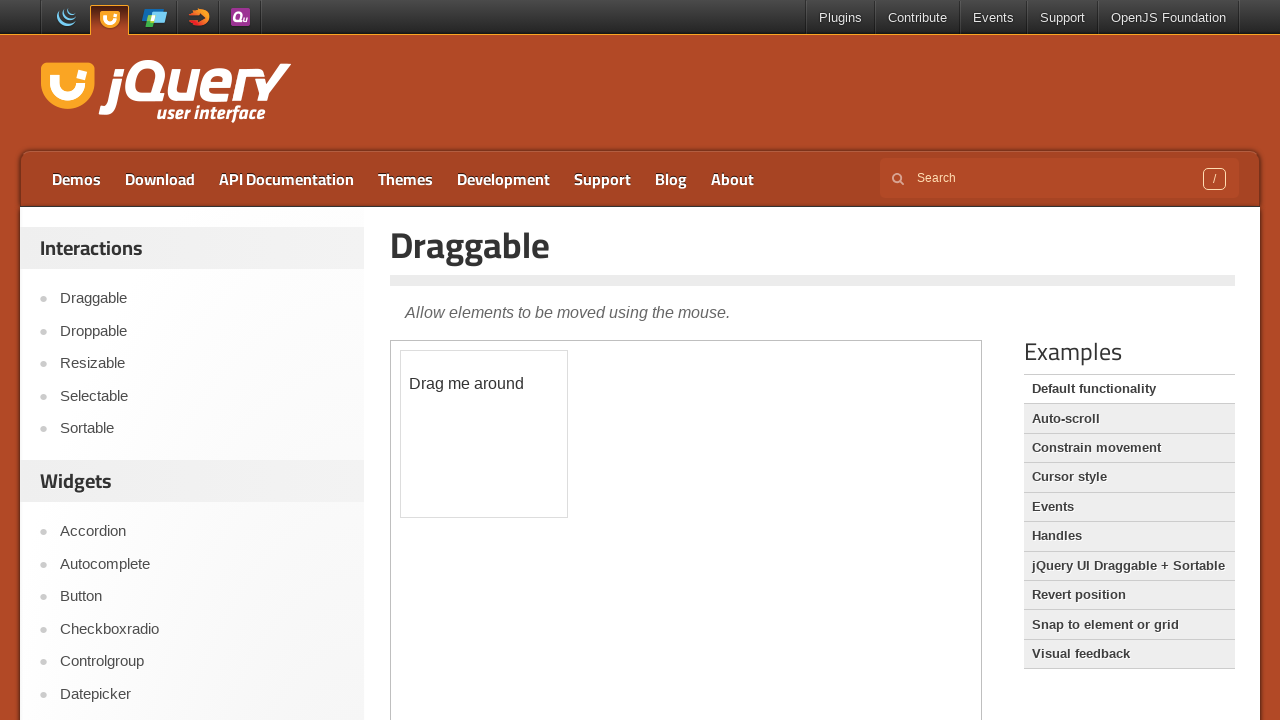

Located the draggable element with ID 'draggable'
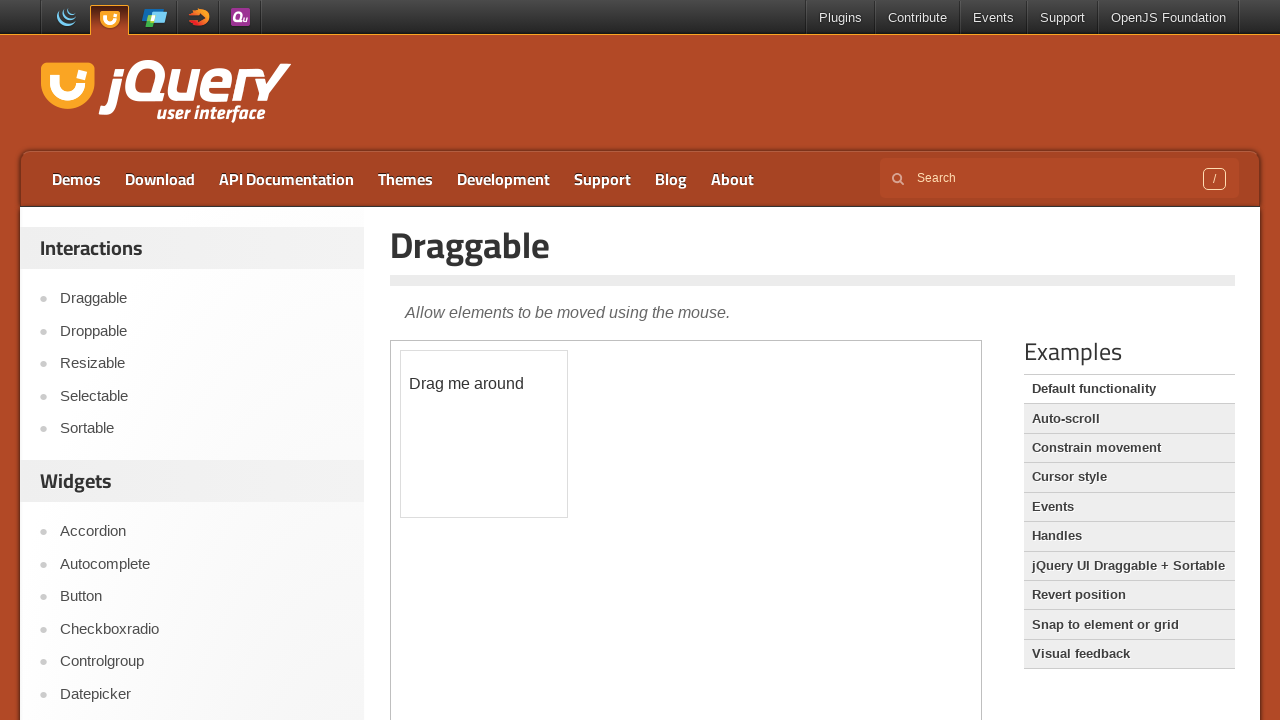

Draggable element is now visible and ready
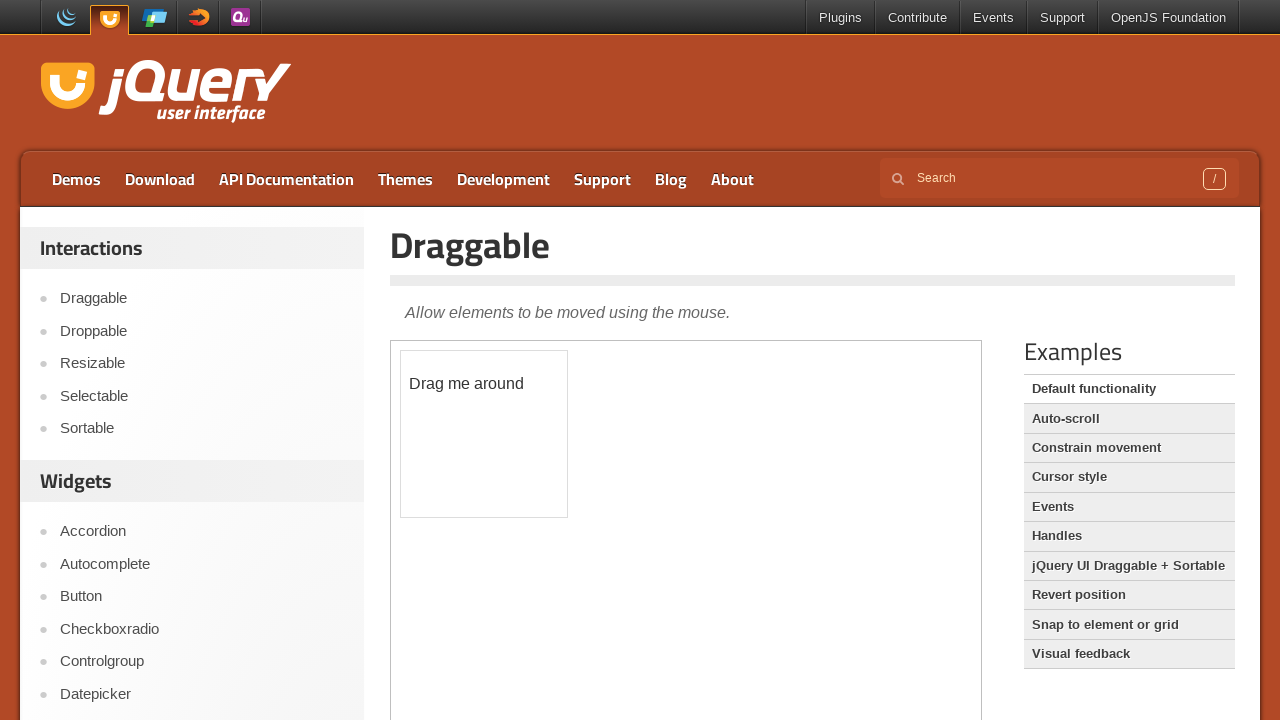

Dragged the element 80px right and 140px down at (481, 491)
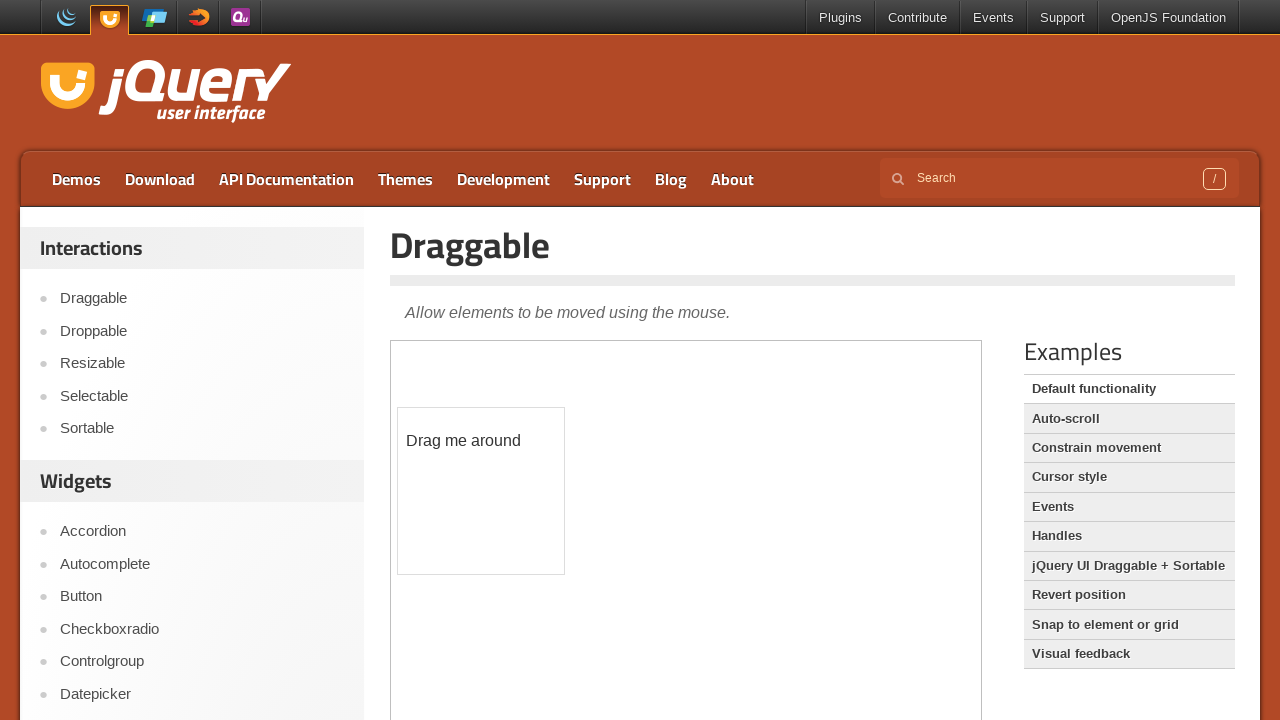

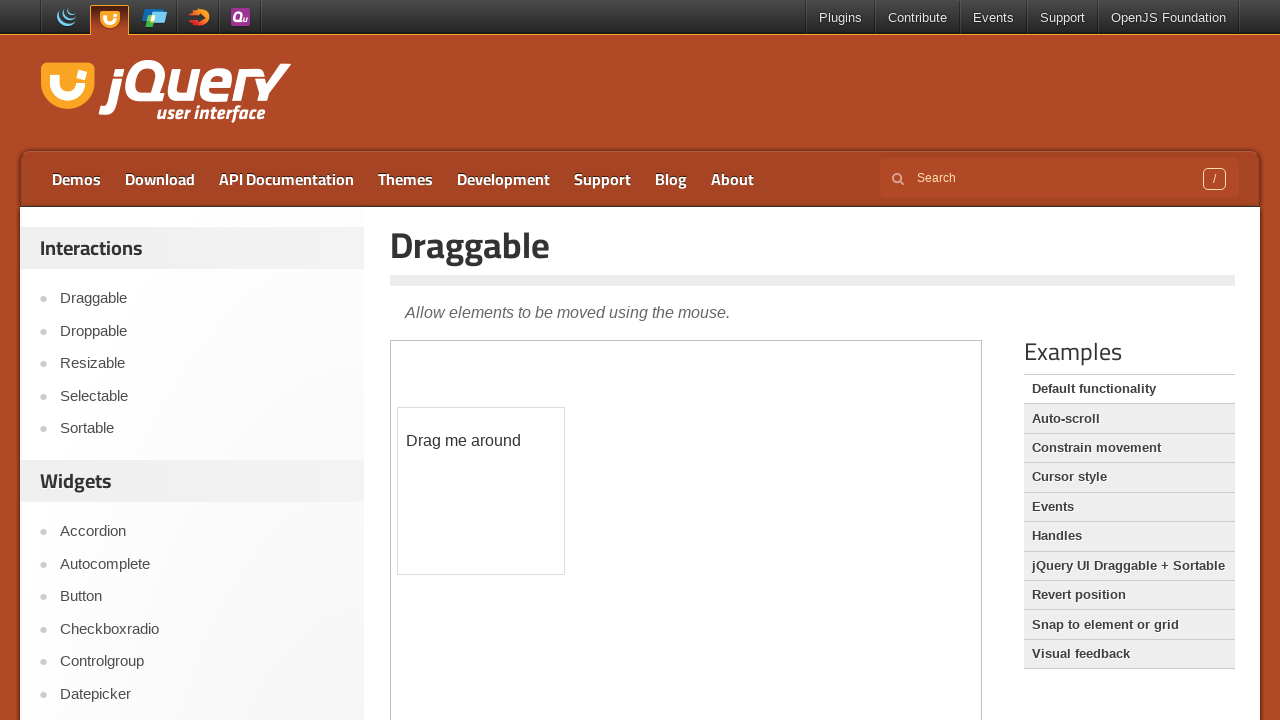